Verifies the input location methods (By location, By coordinates, Import) are displayed correctly on History Bulk

Starting URL: https://home.openweathermap.org/marketplace

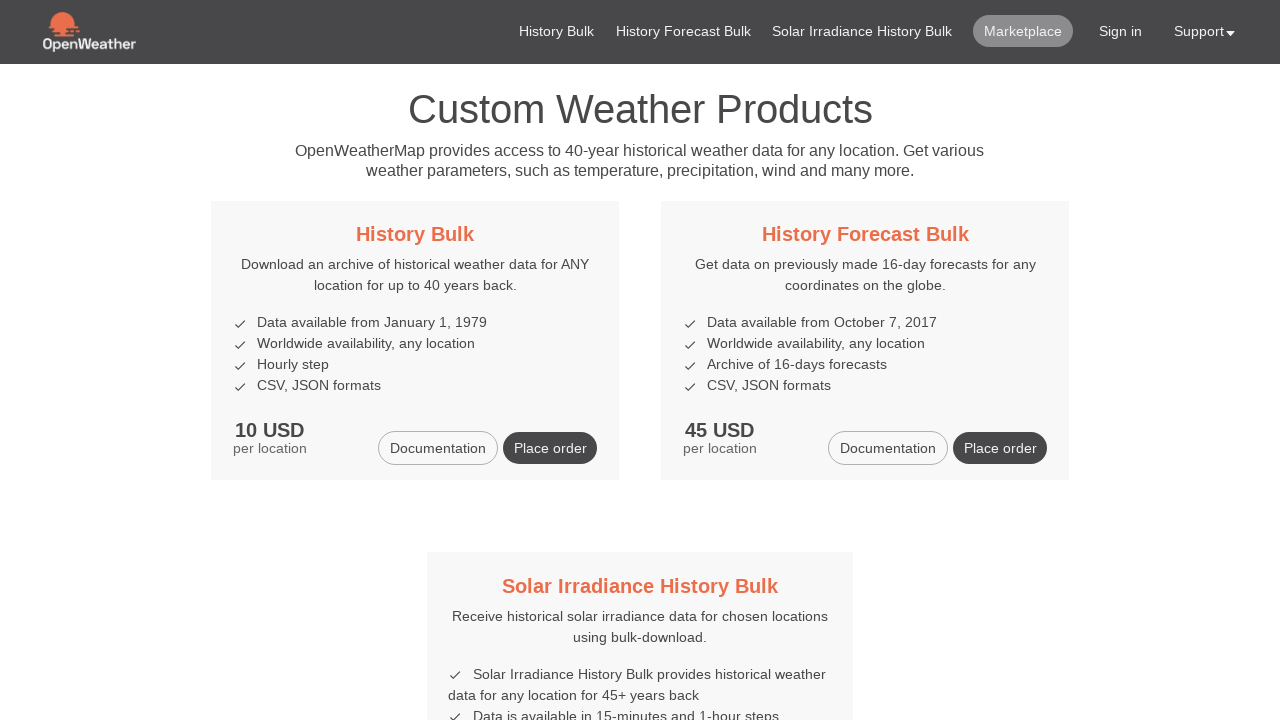

Clicked History Bulk link at (415, 234) on xpath=//h5/a[contains(text(), 'History Bulk')]
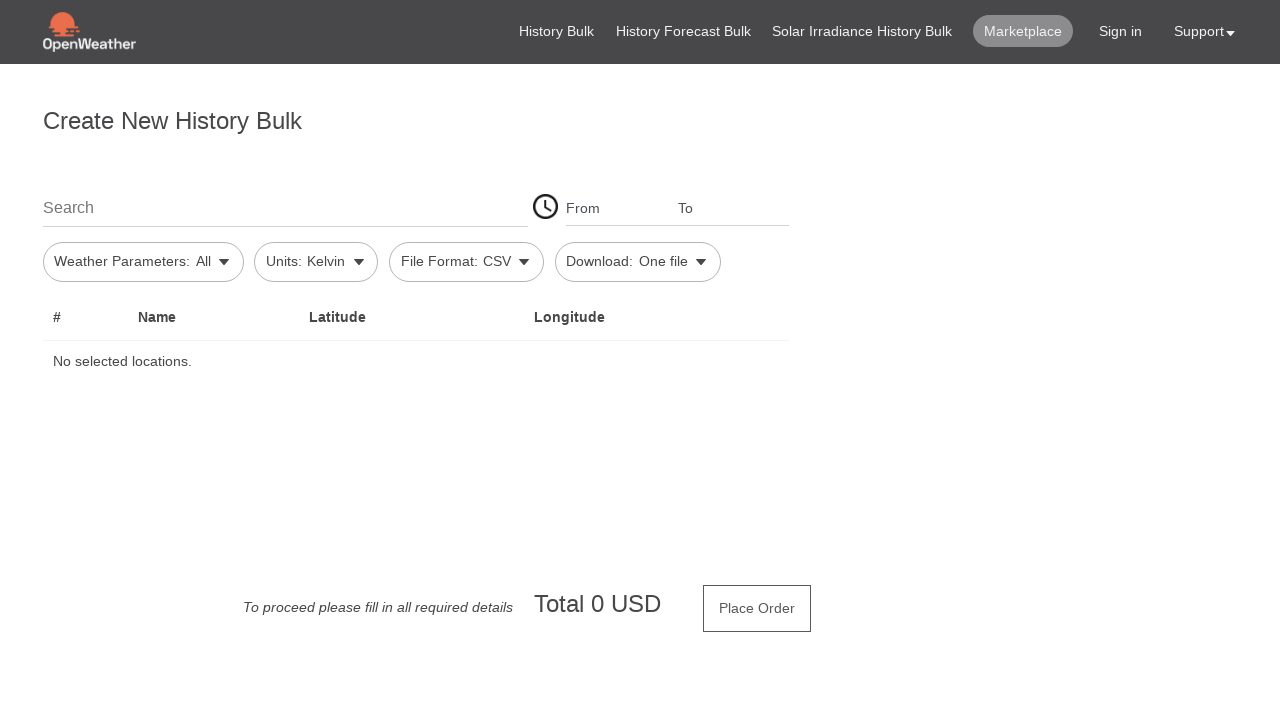

Clicked search location field at (285, 207) on #firstSearch
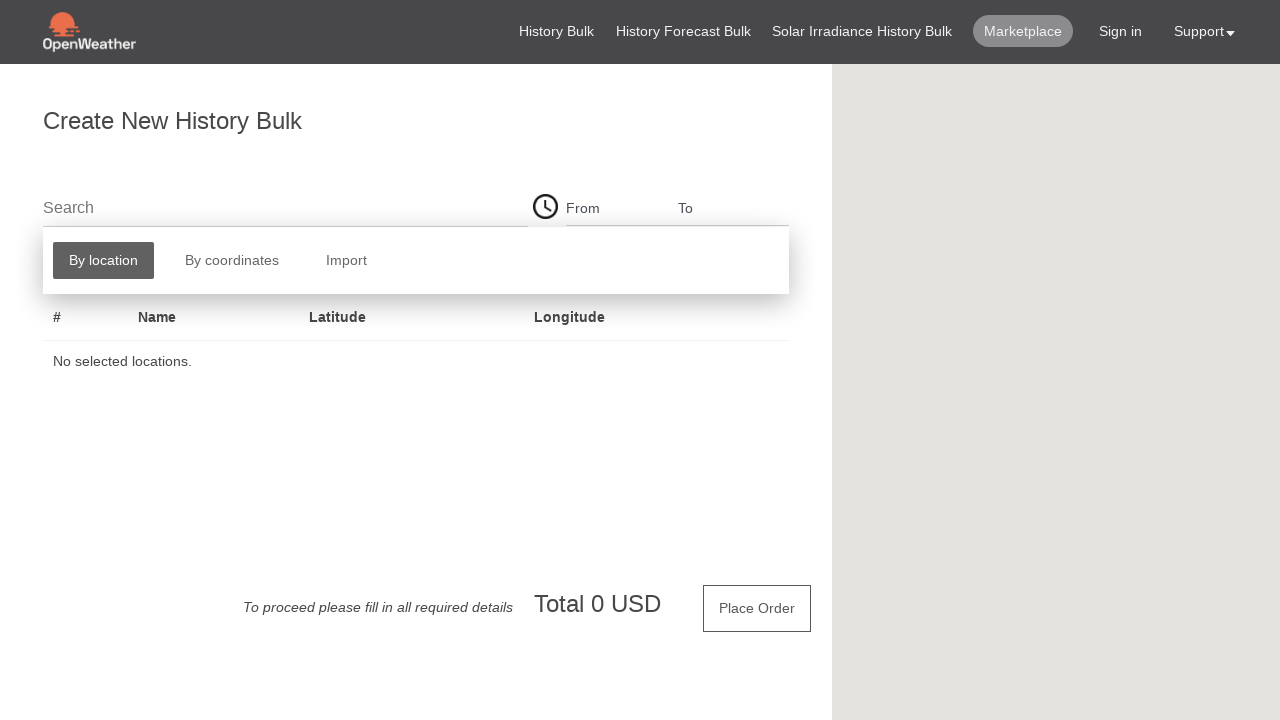

Retrieved all method buttons from search popup
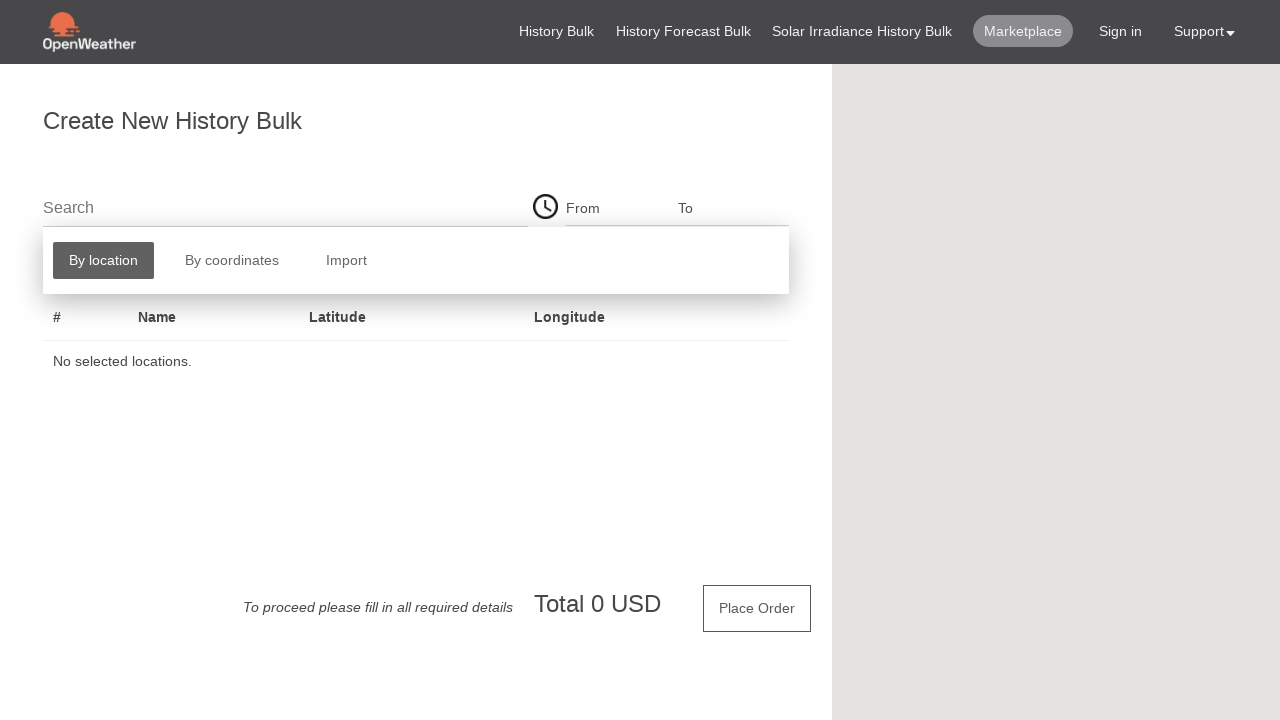

Extracted text content from method buttons: ['By location', 'By coordinates', 'Import']
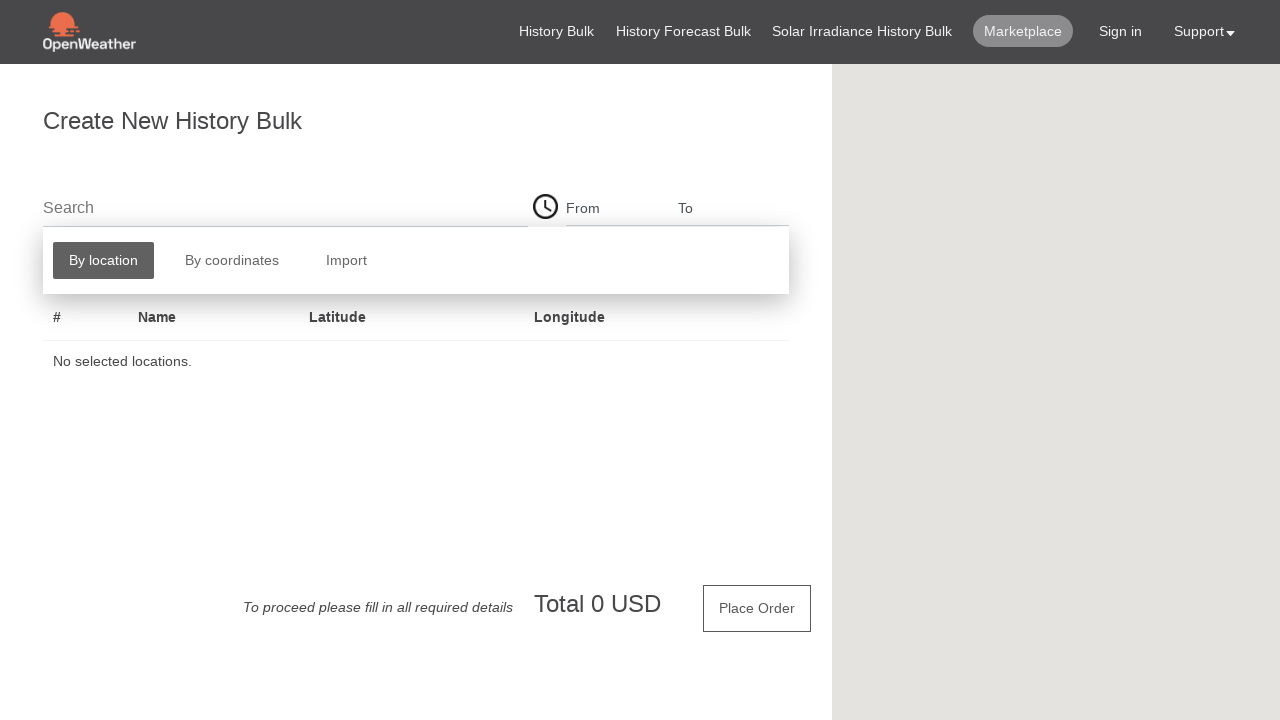

Verified that input location methods match expected list: By location, By coordinates, Import
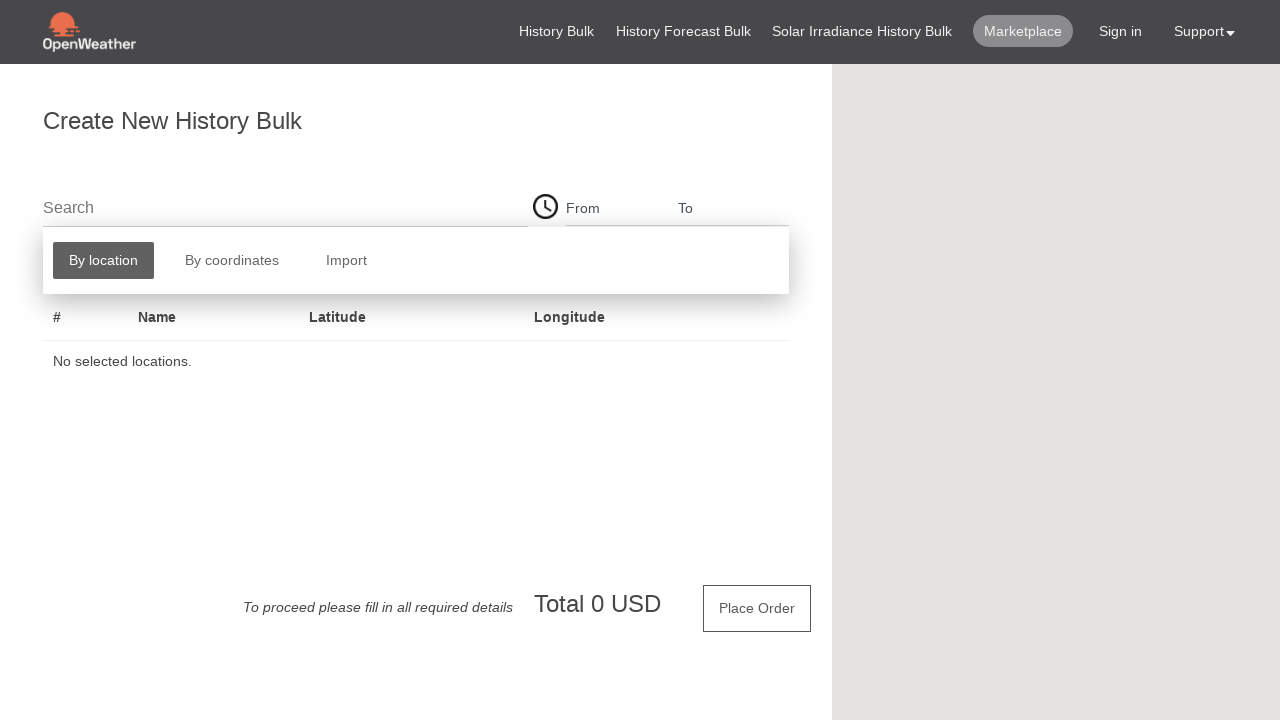

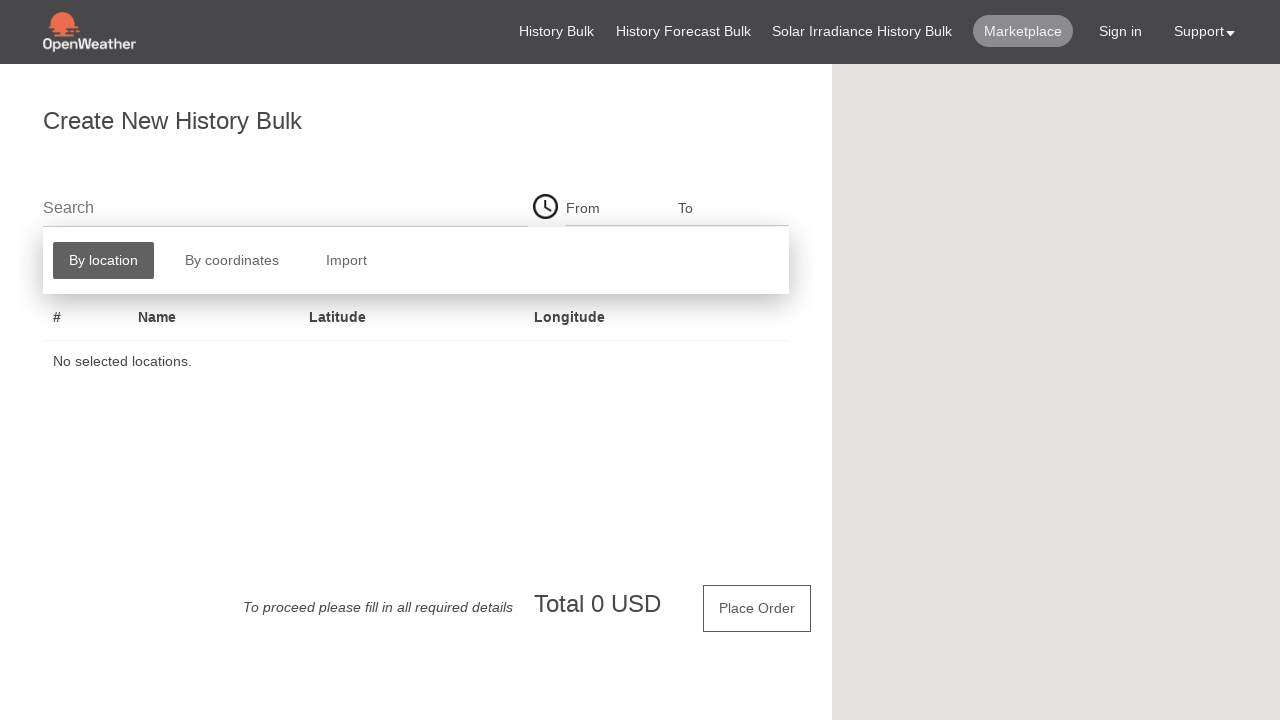